Navigates to codefish.io and validates various element attributes including id and class names

Starting URL: https://codefish.io/

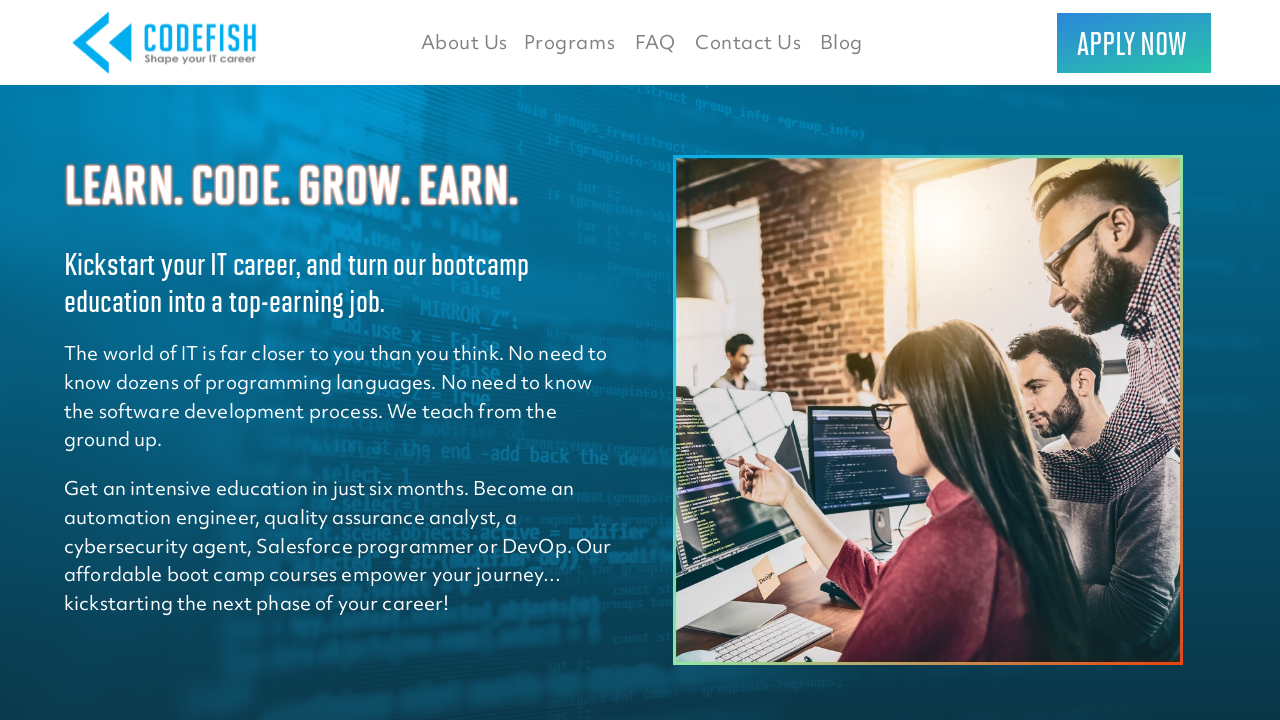

Navigated to https://codefish.io/
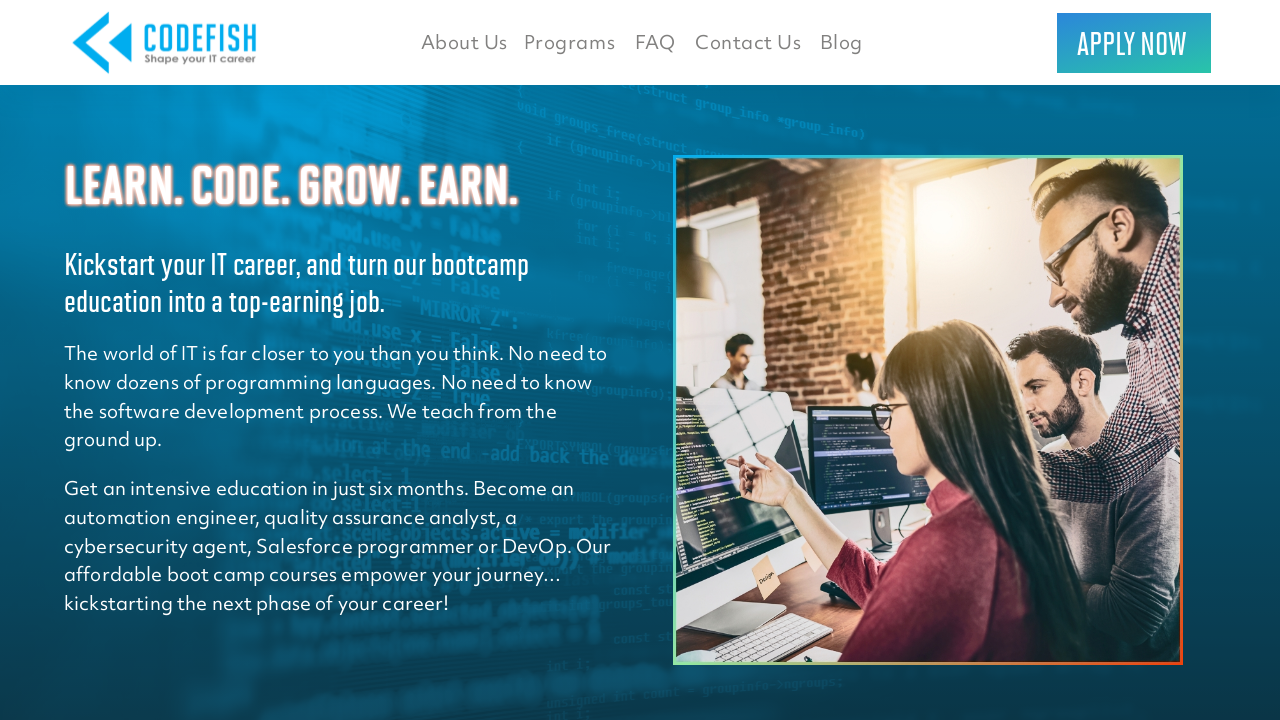

Located program-menu element
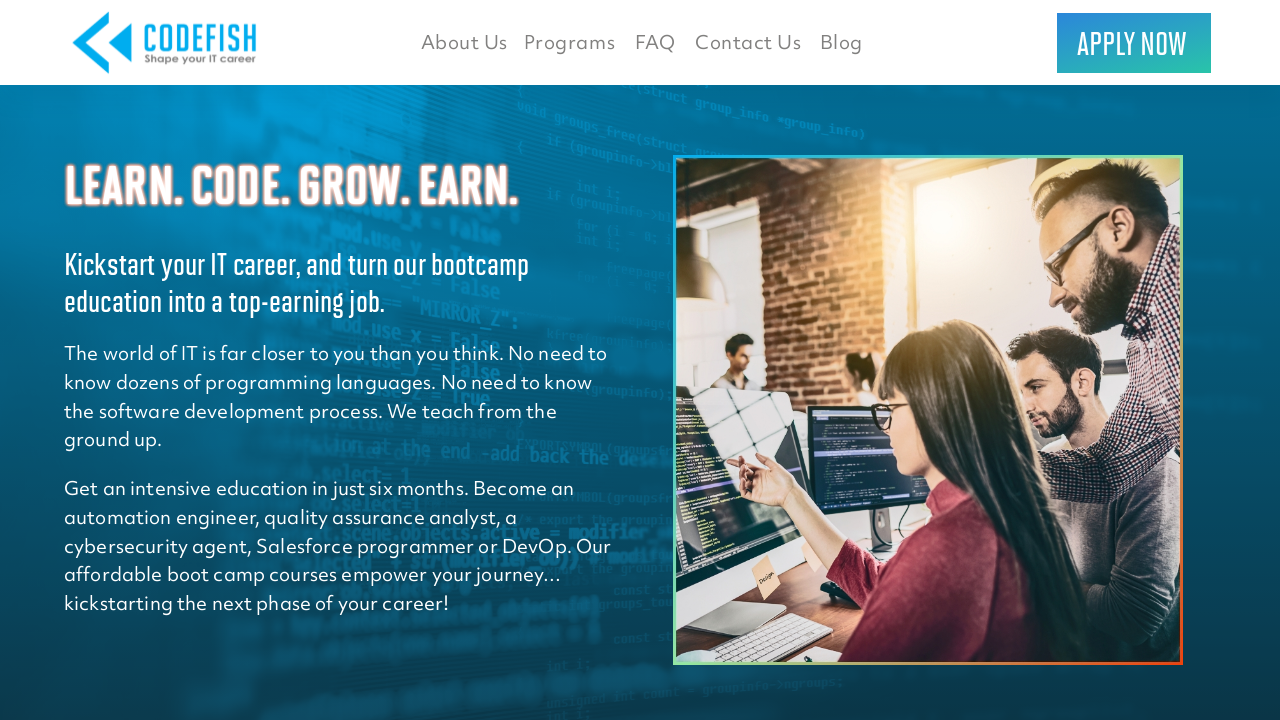

Retrieved id attribute from program-menu element
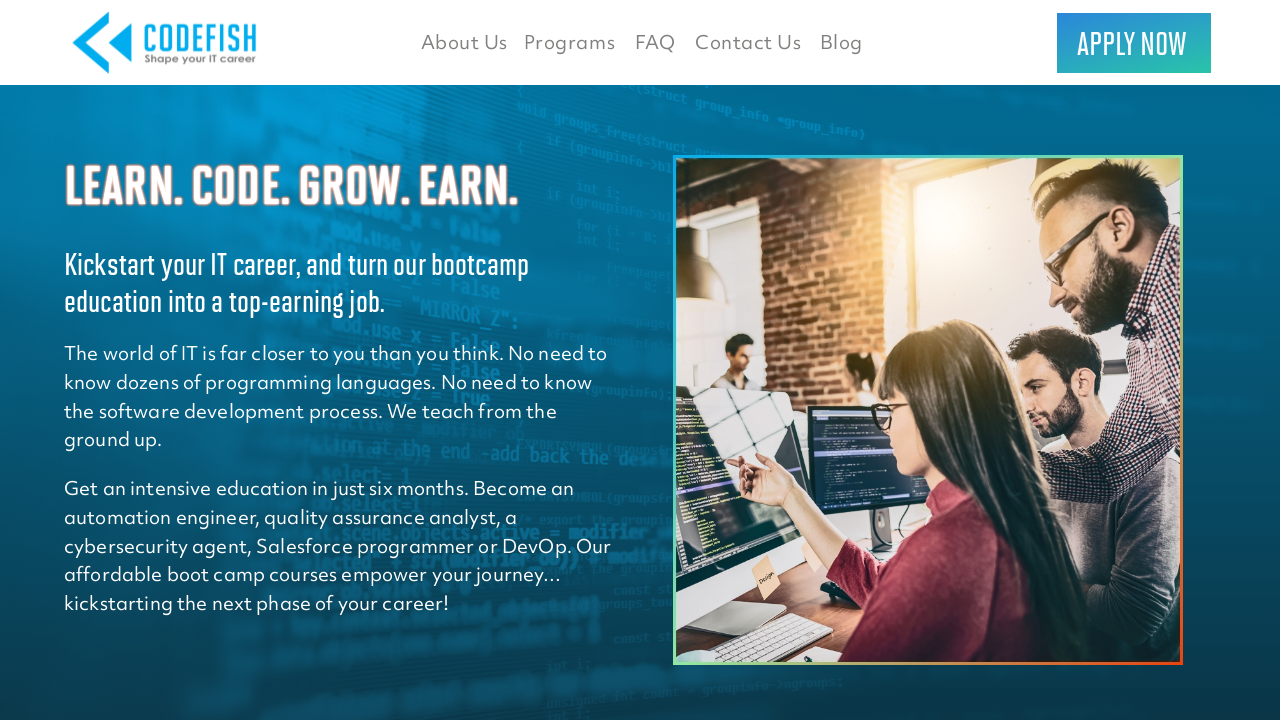

Located sub-title element
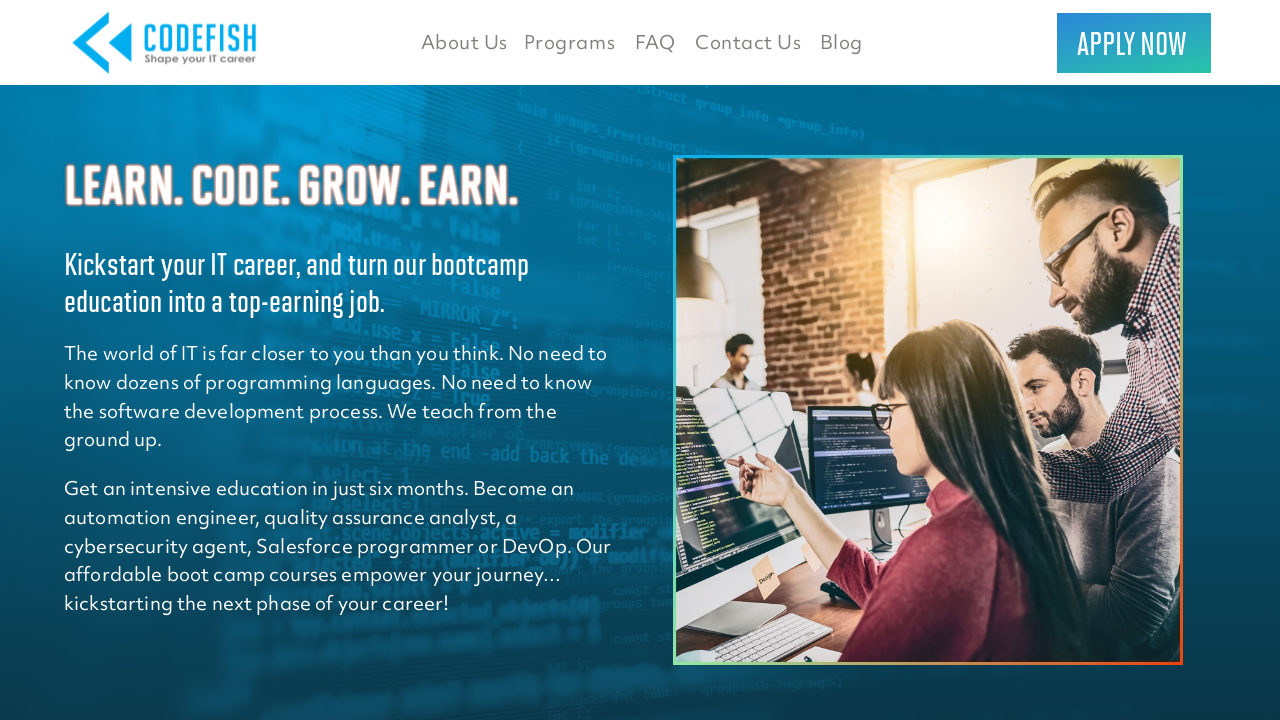

Retrieved class attribute from sub-title element
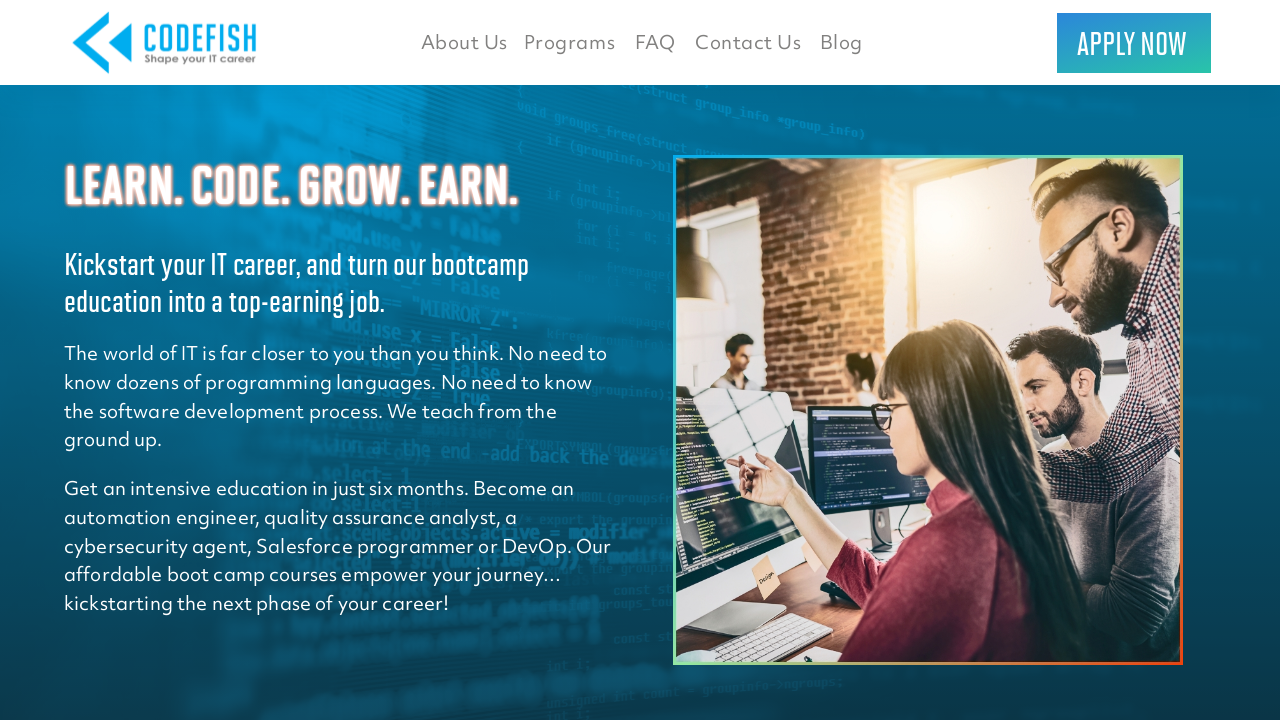

Located all elements with class 'number'
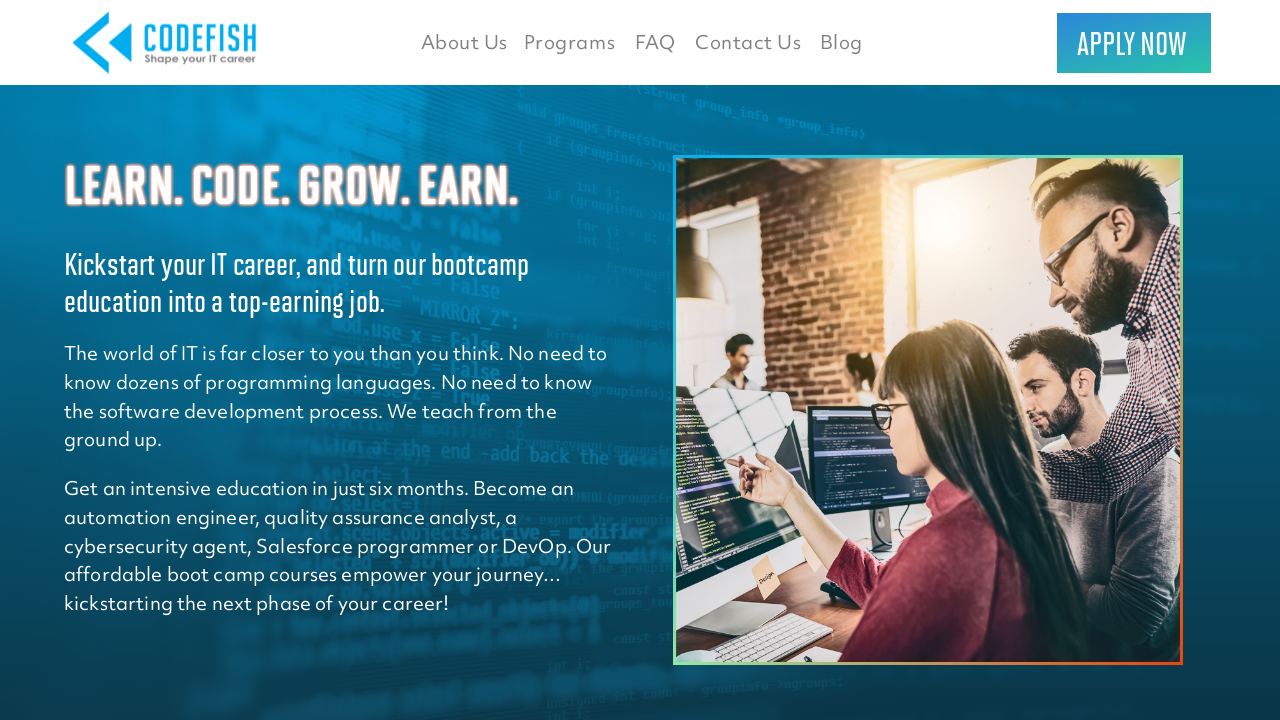

Verified number element has class attribute 'number'
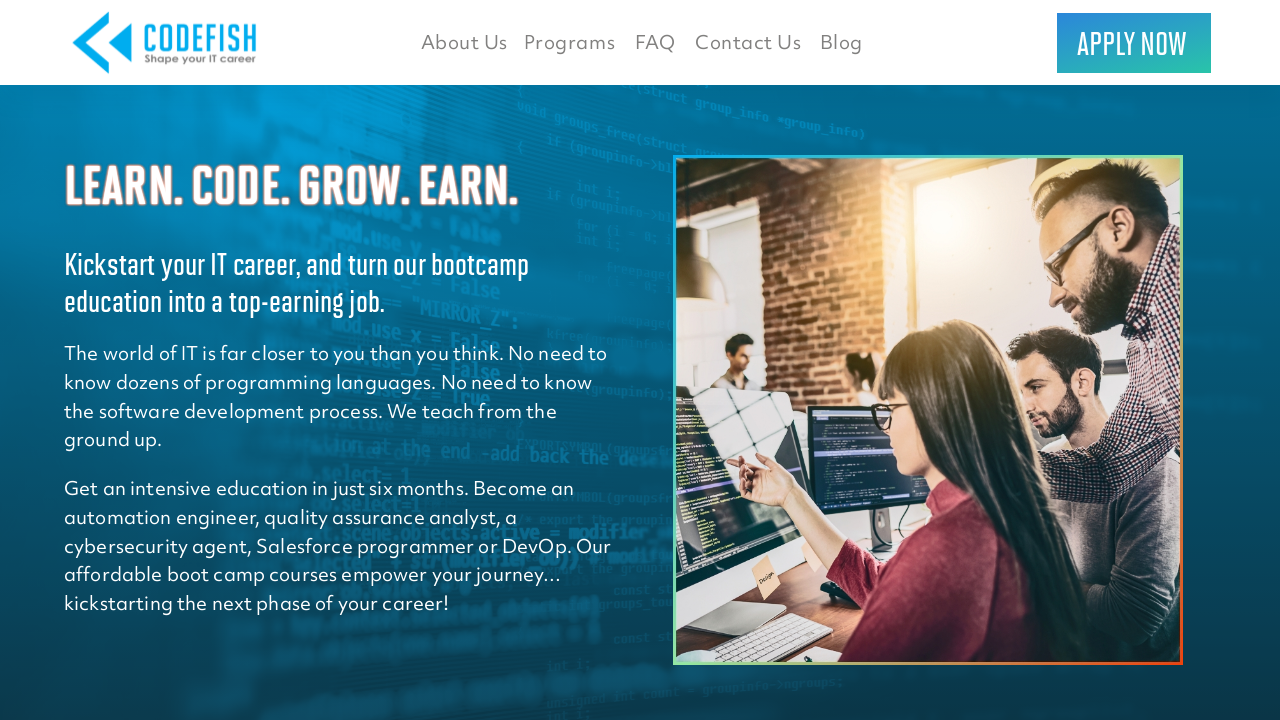

Verified number element has class attribute 'number'
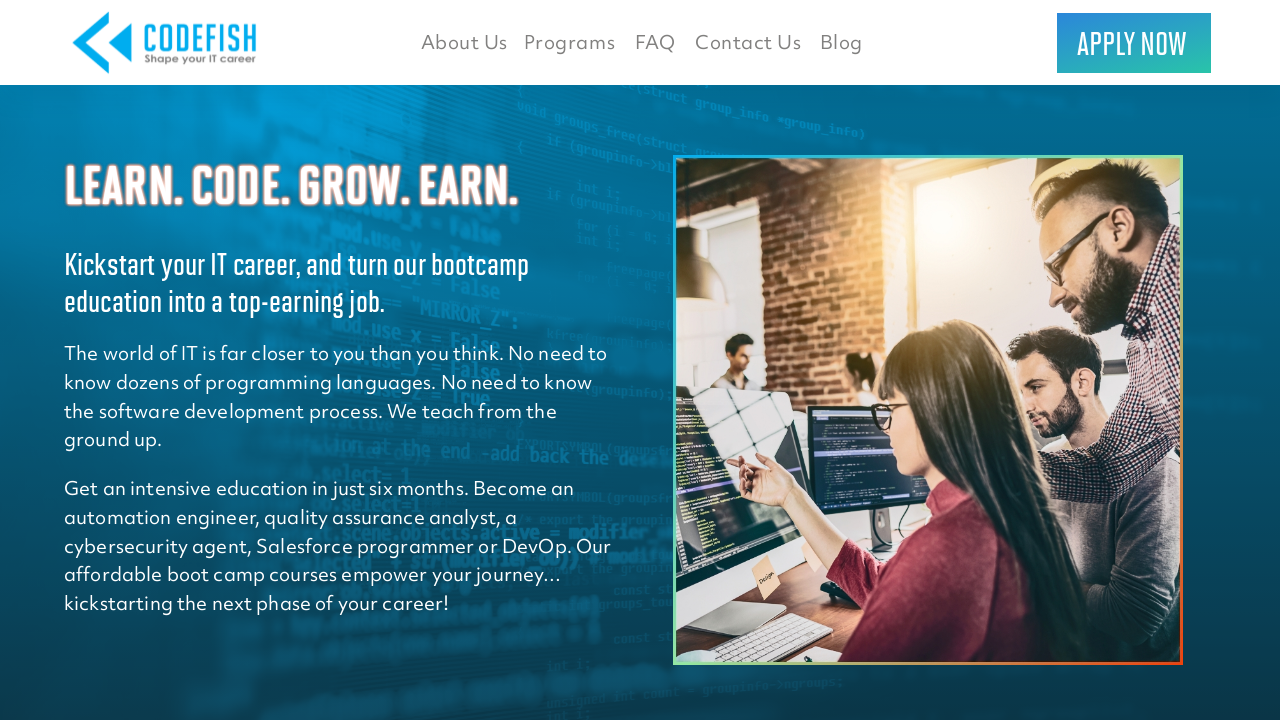

Verified number element has class attribute 'number'
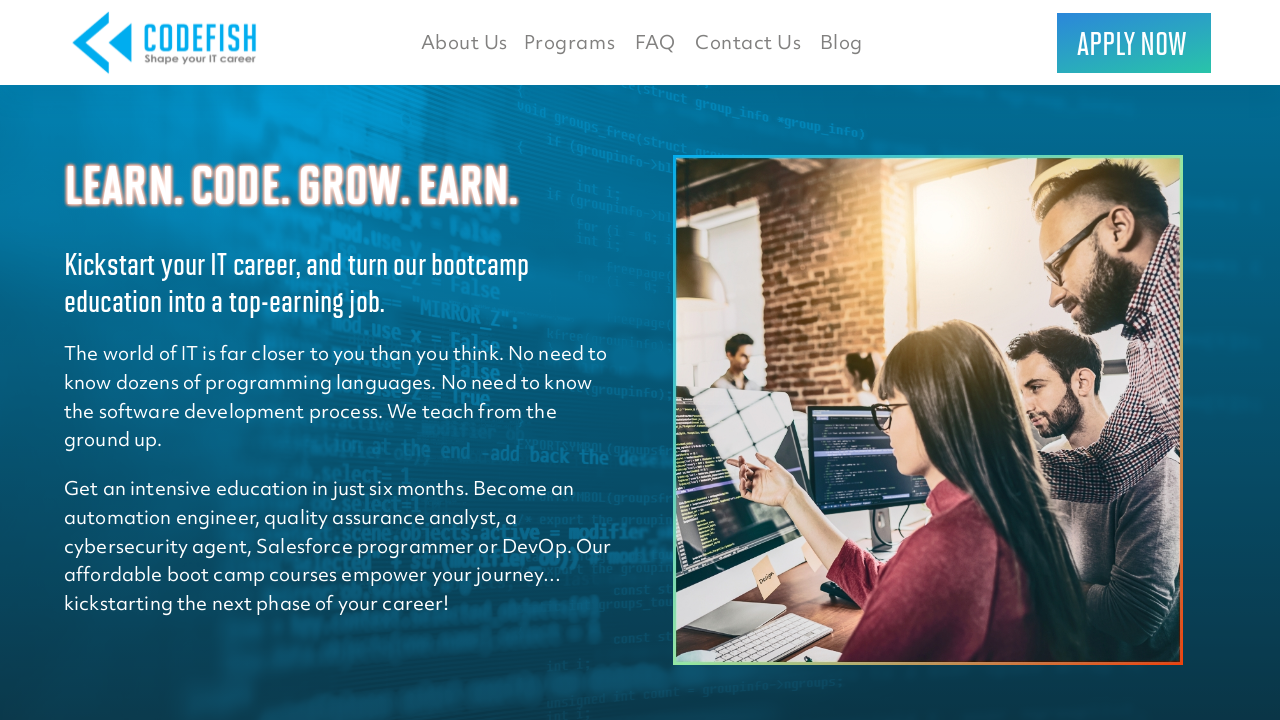

Verified number element has class attribute 'number'
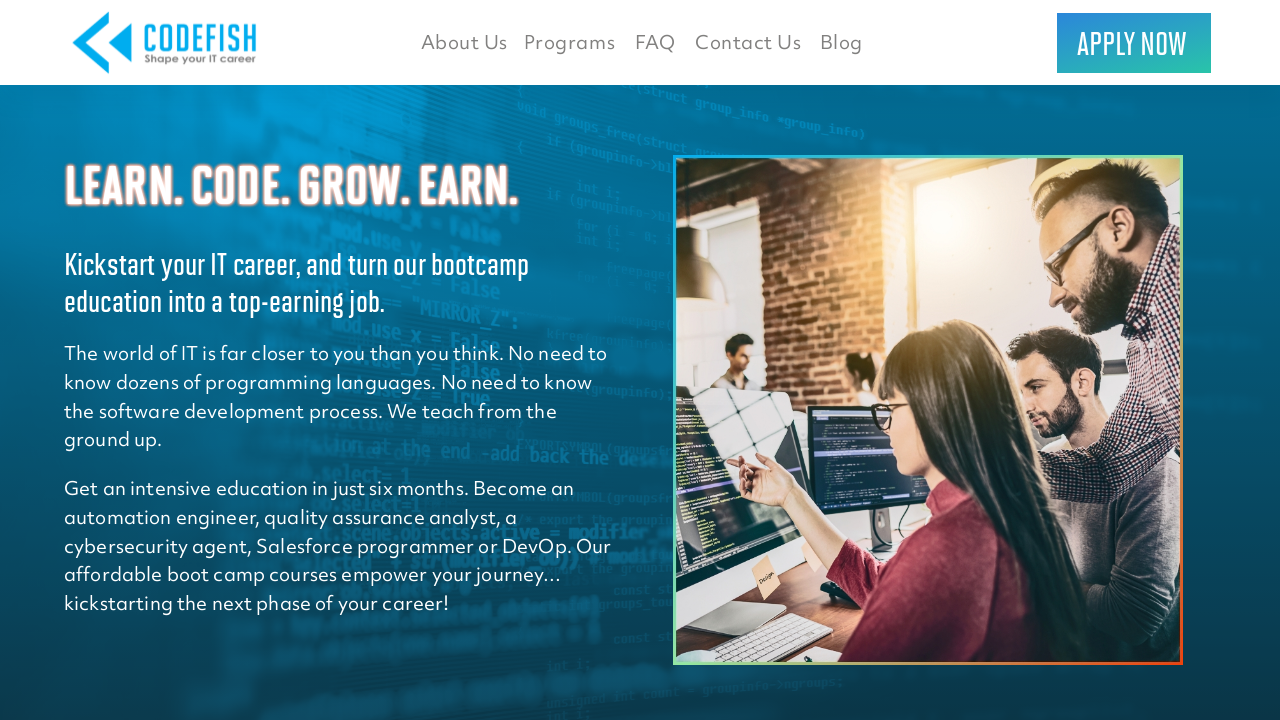

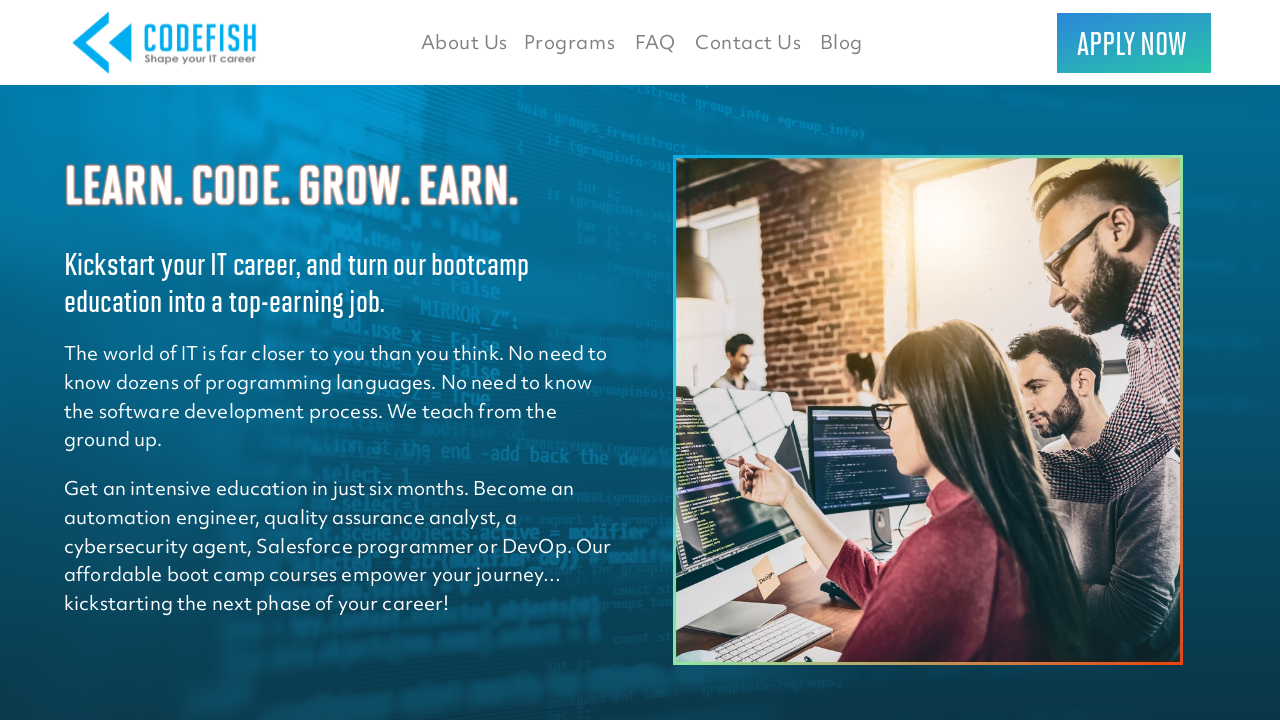